Tests scrolling functionality by navigating to a webpage and scrolling to a login button element to bring it into view

Starting URL: http://www.omayo.blogspot.com

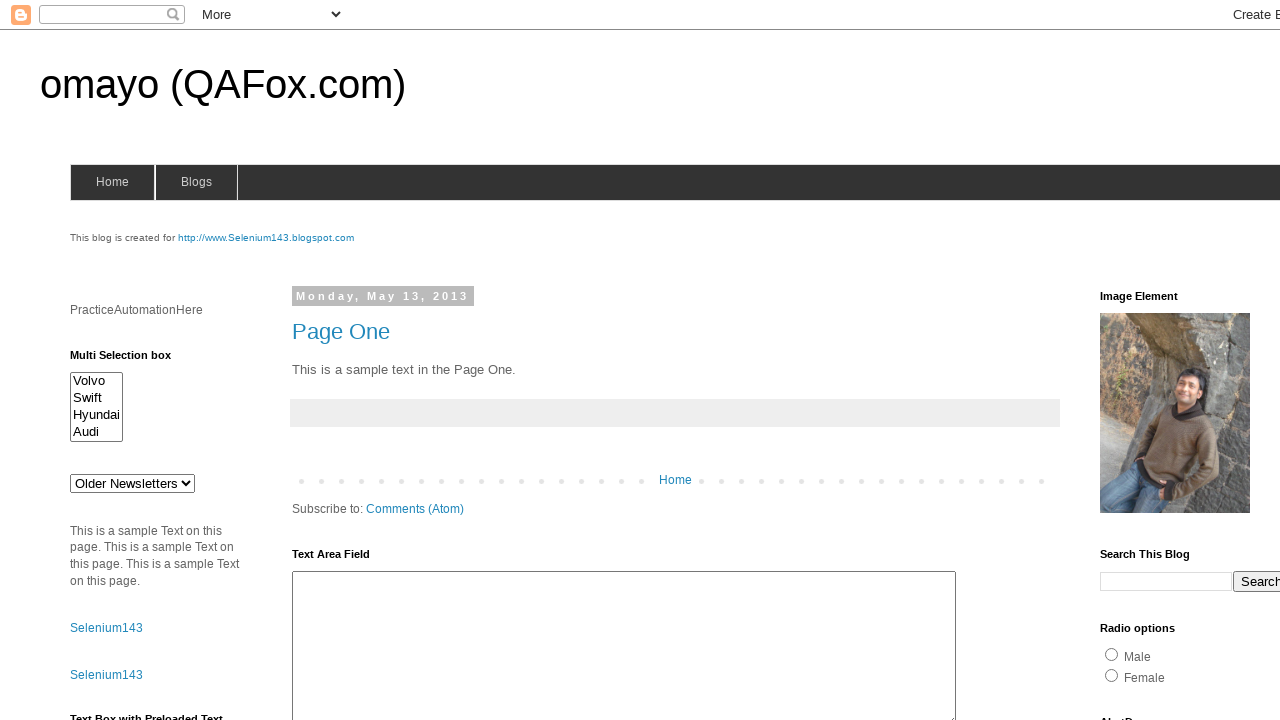

Page loaded with domcontentloaded state
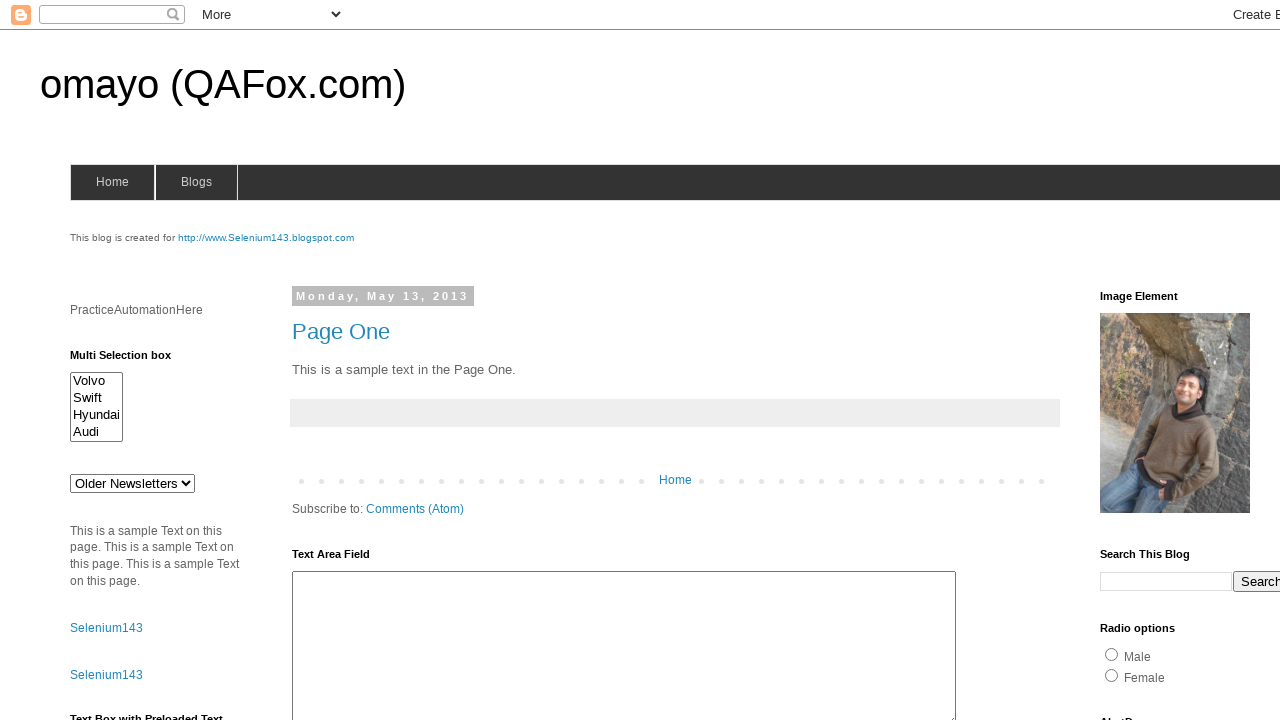

Located login button element
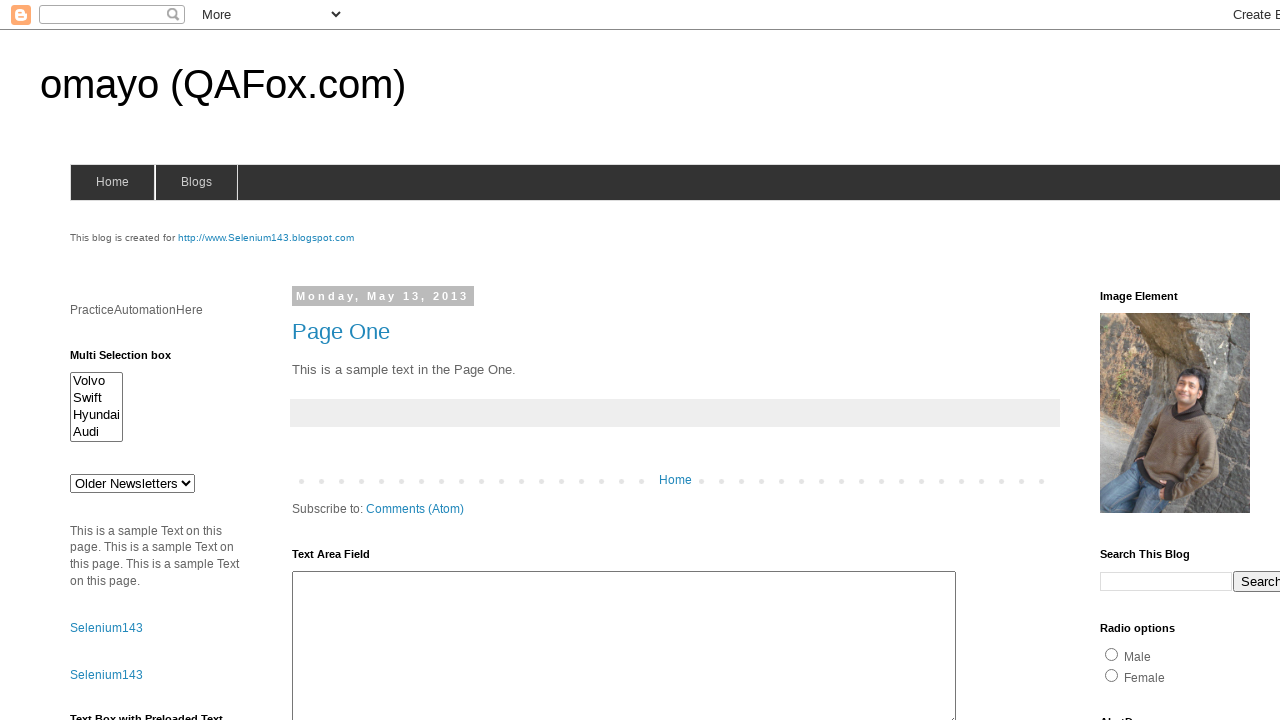

Scrolled login button into view
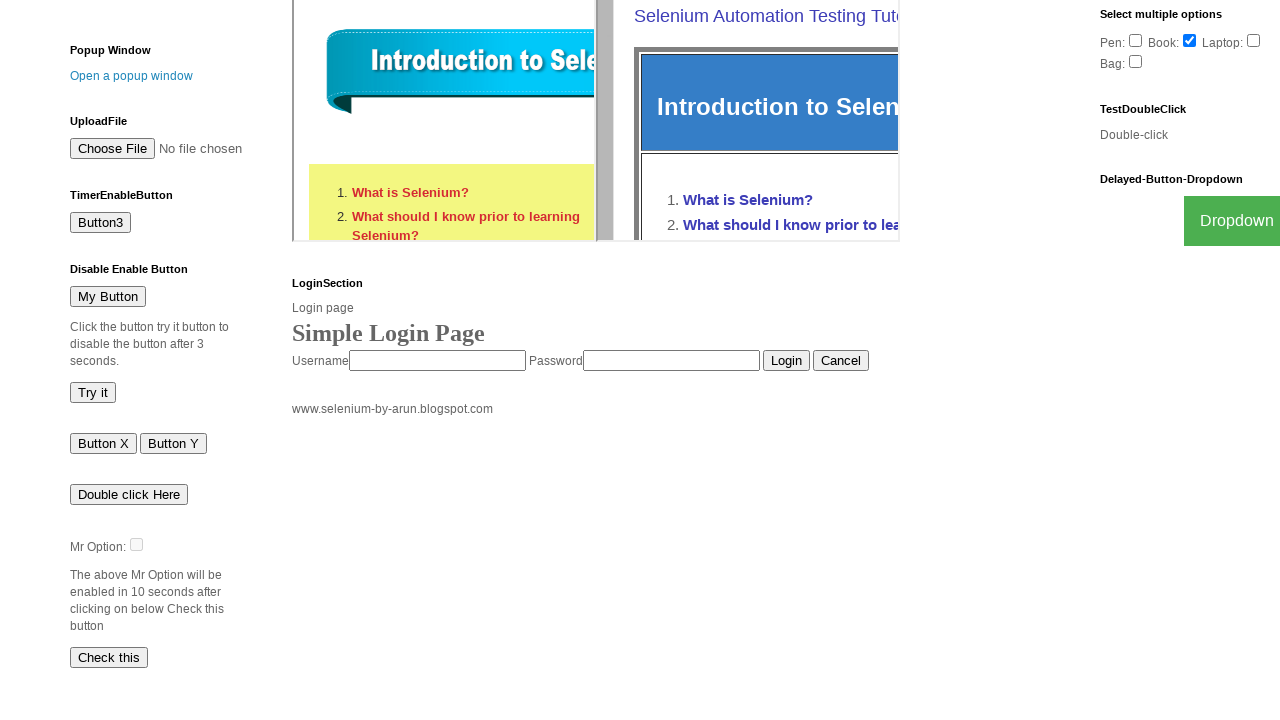

Waited 1 second to confirm scroll completed
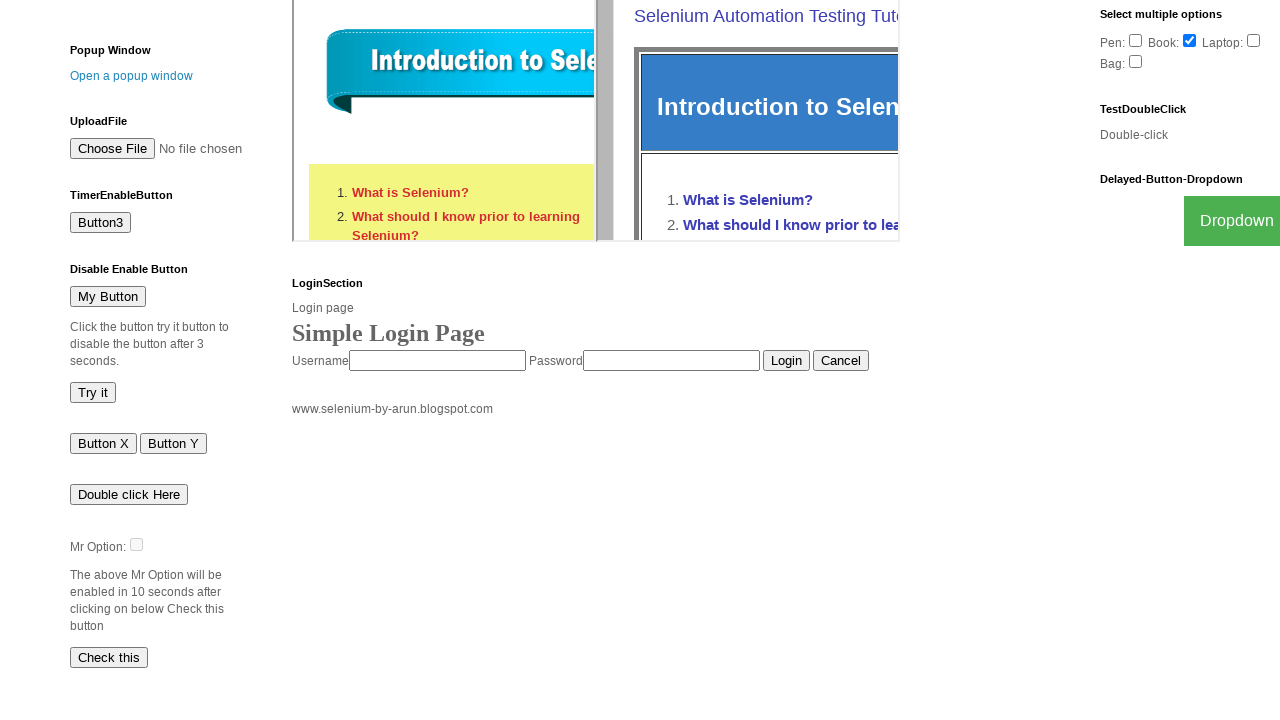

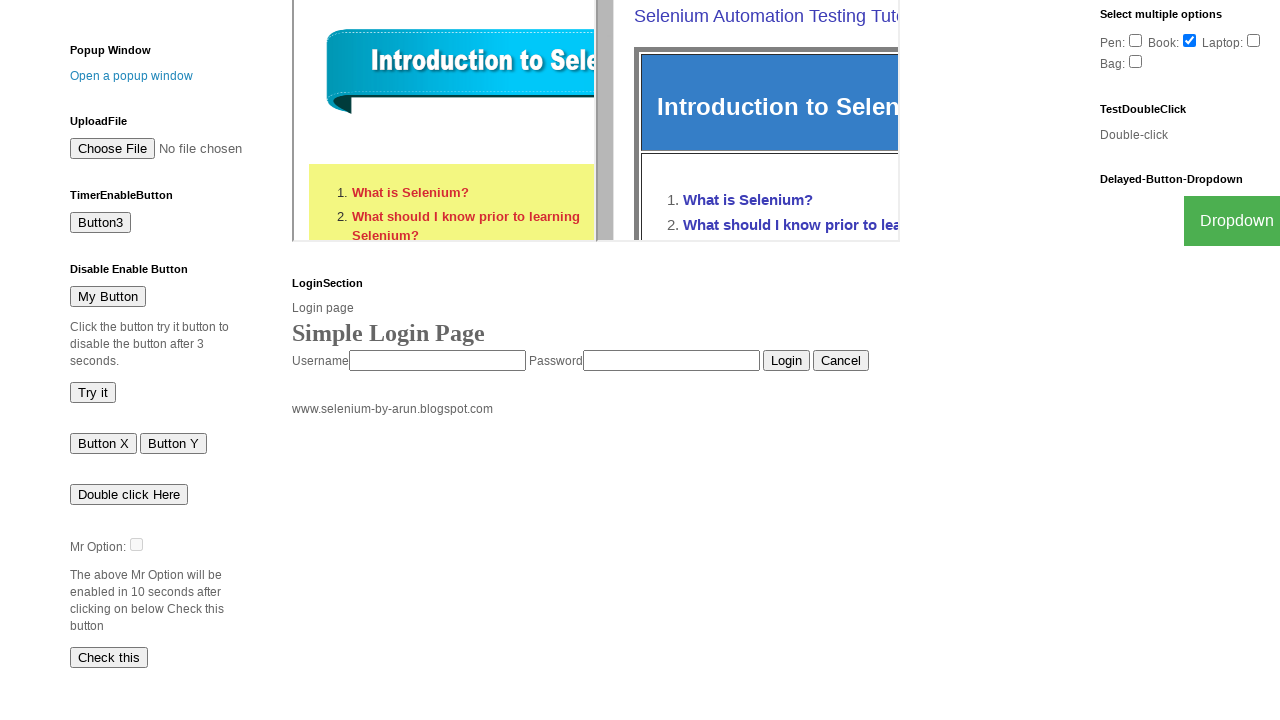